Tests dropdown selection functionality by selecting "Option 2" from a dropdown menu on a practice website

Starting URL: http://the-internet.herokuapp.com/dropdown

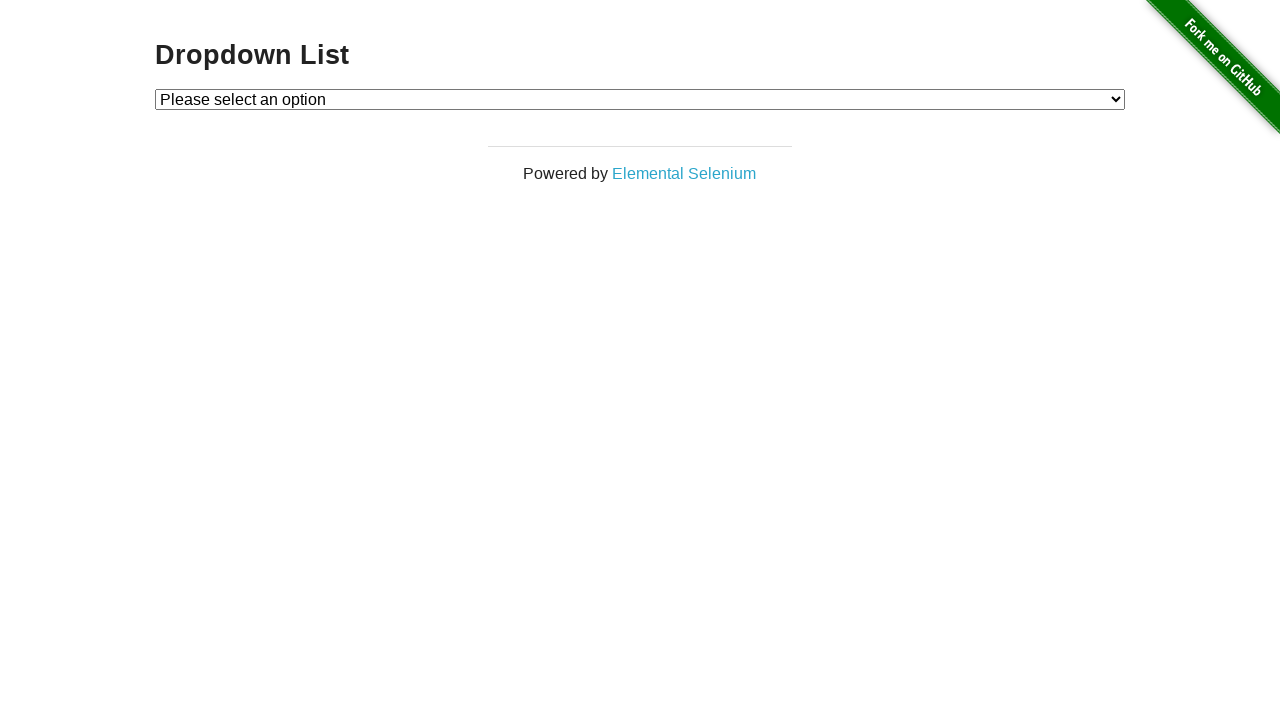

Selected 'Option 2' from dropdown menu on #dropdown
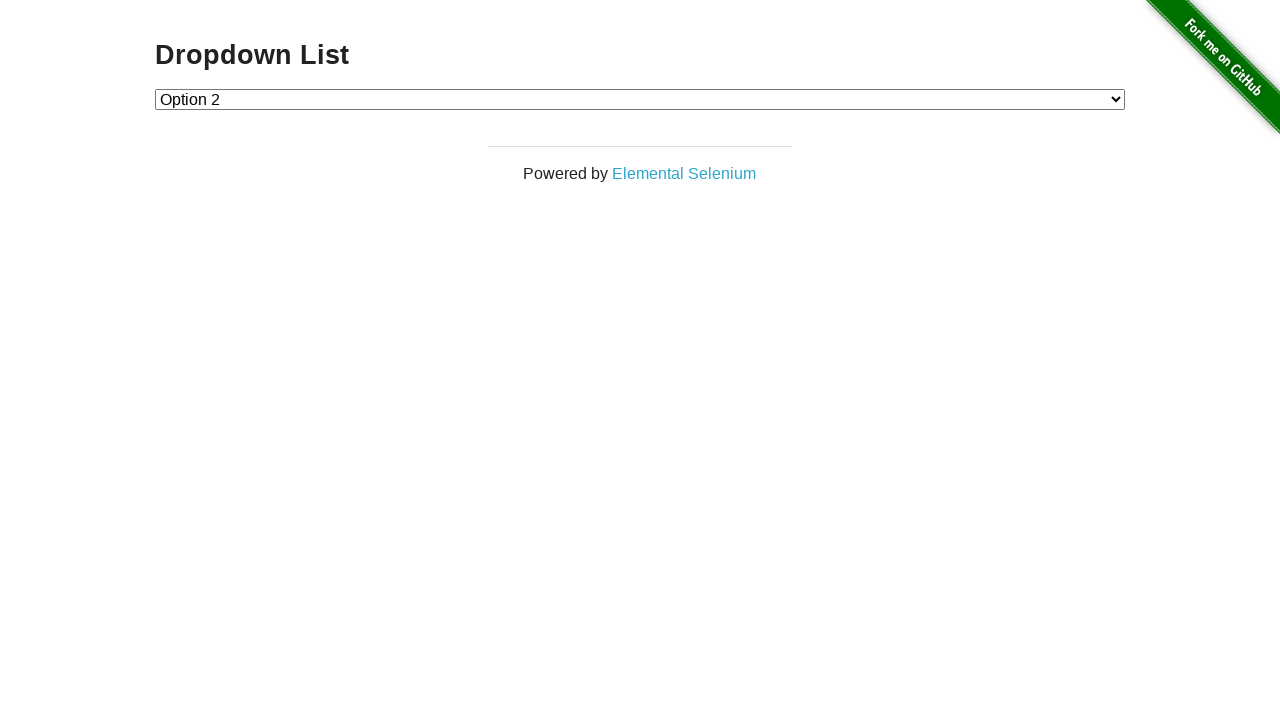

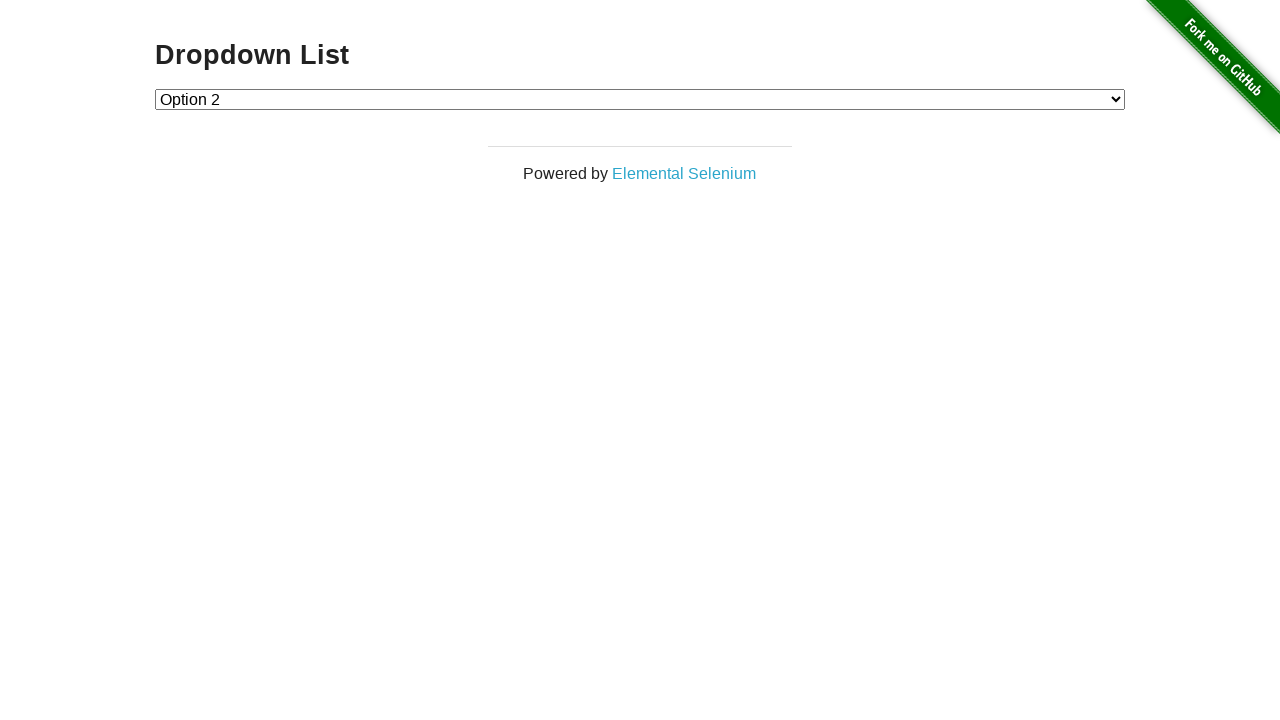